Tests calculator error handling by entering an invalid character in the first number field and verifying the appropriate error message is displayed.

Starting URL: https://testsheepnz.github.io/BasicCalculator

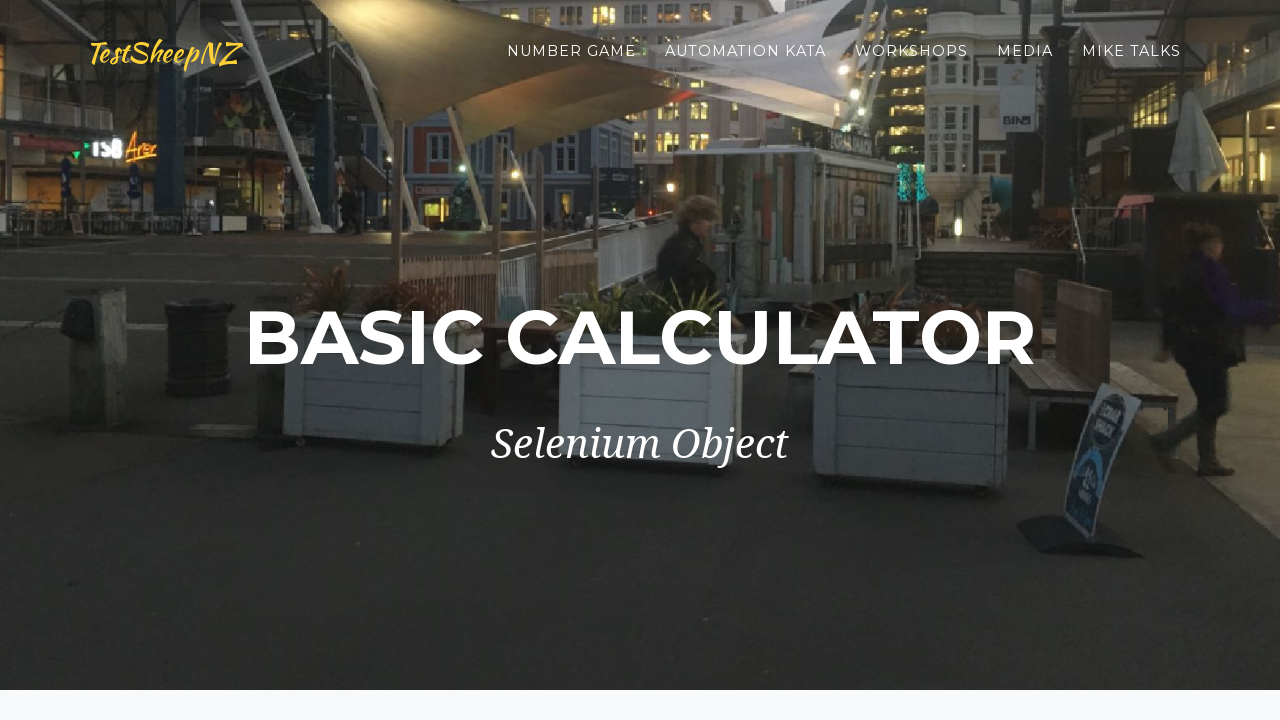

Selected build option '0' on #selectBuild
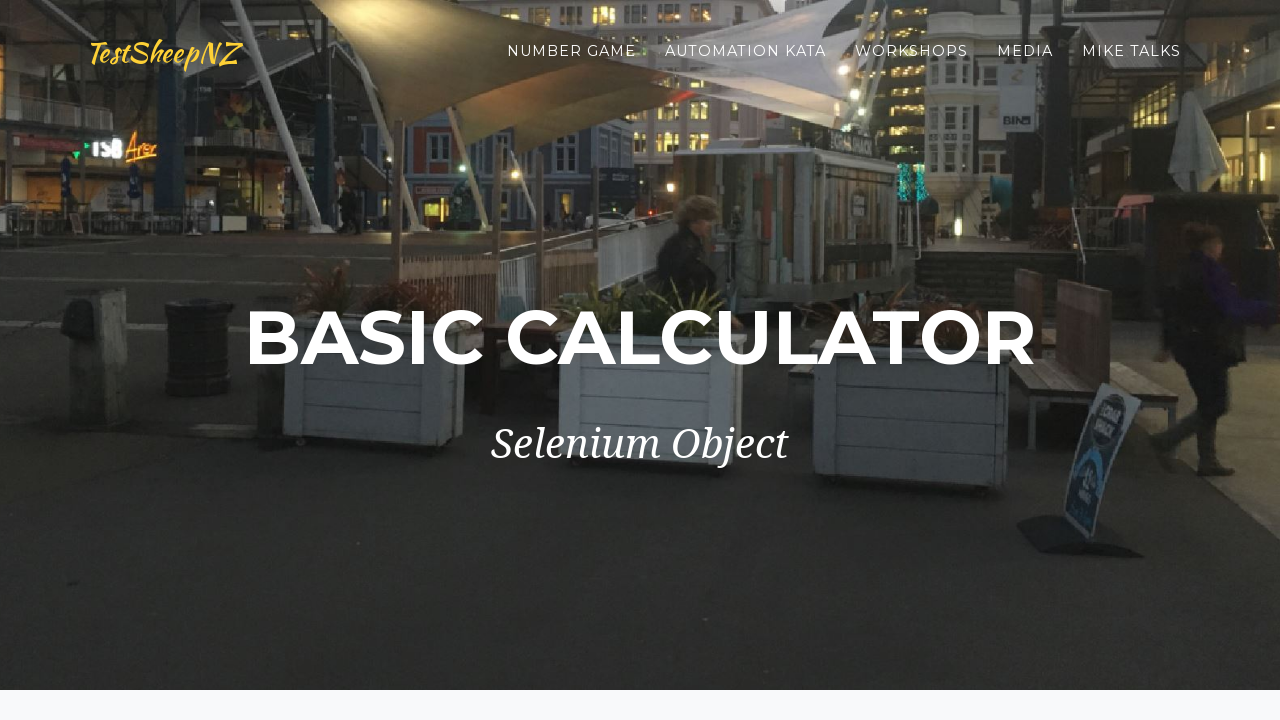

Clicked on first number field at (474, 361) on #number1Field
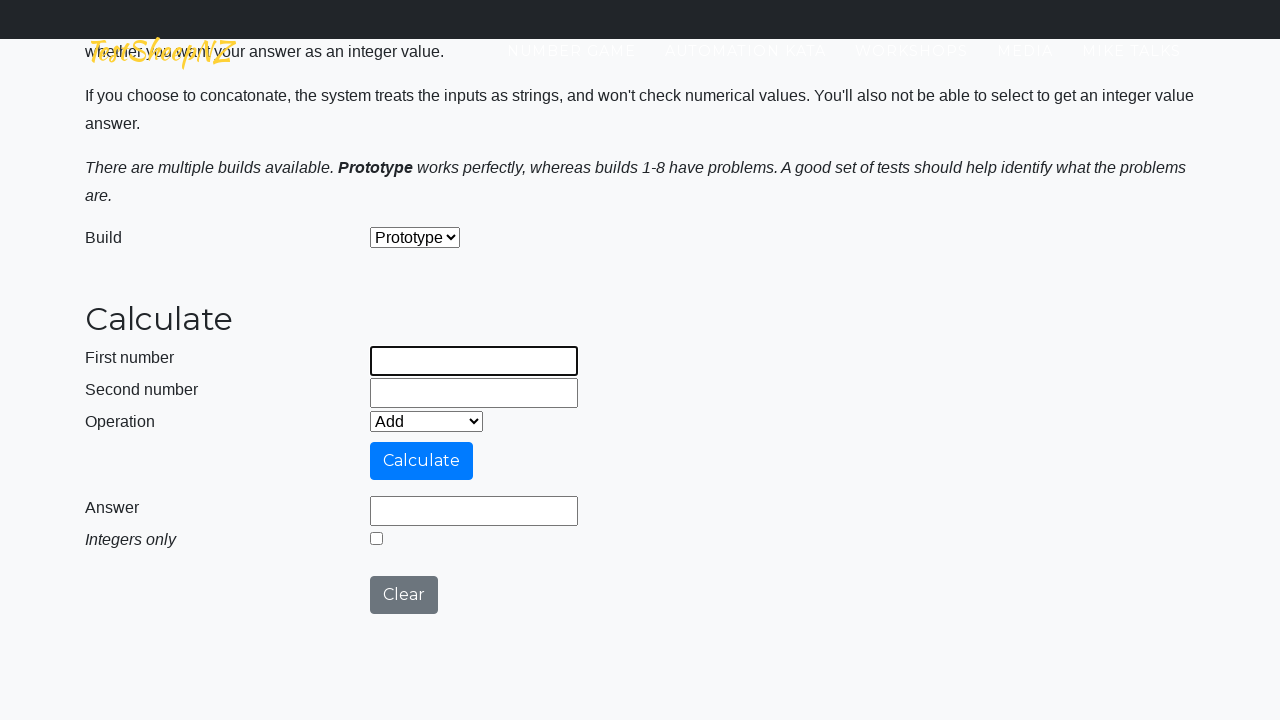

Entered invalid character '@' in first number field on #number1Field
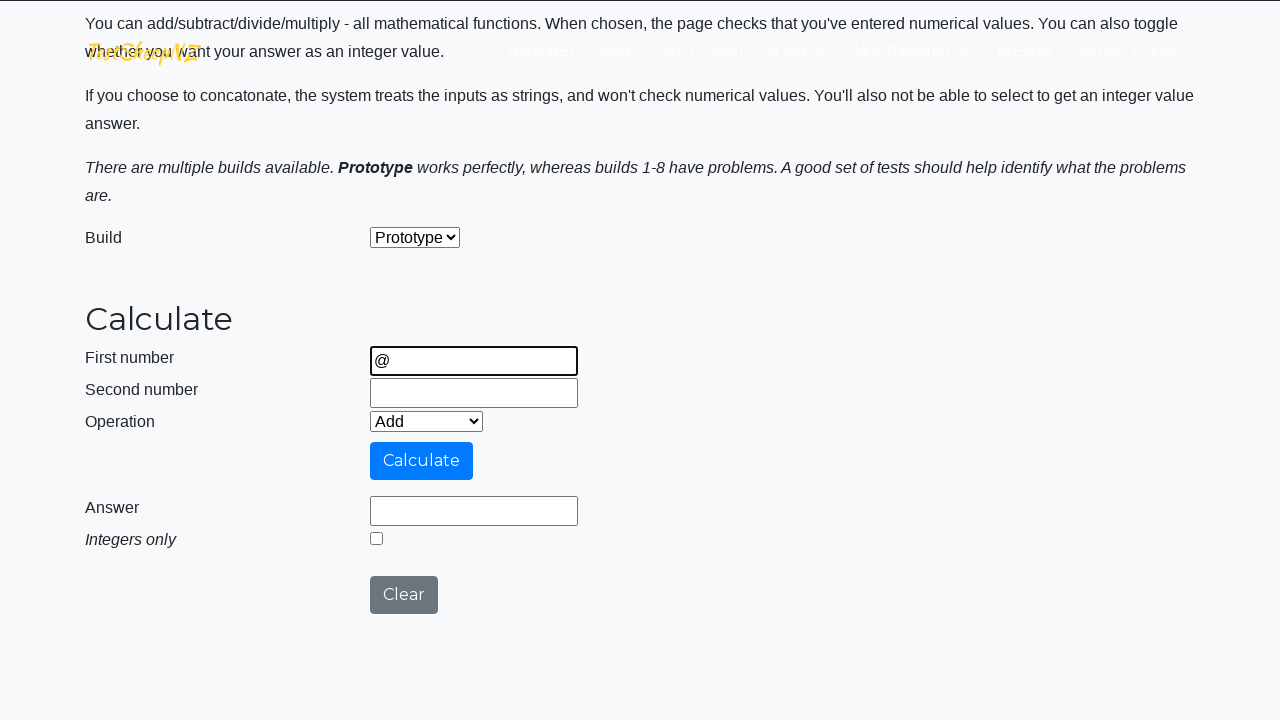

Clicked on second number field at (474, 393) on #number2Field
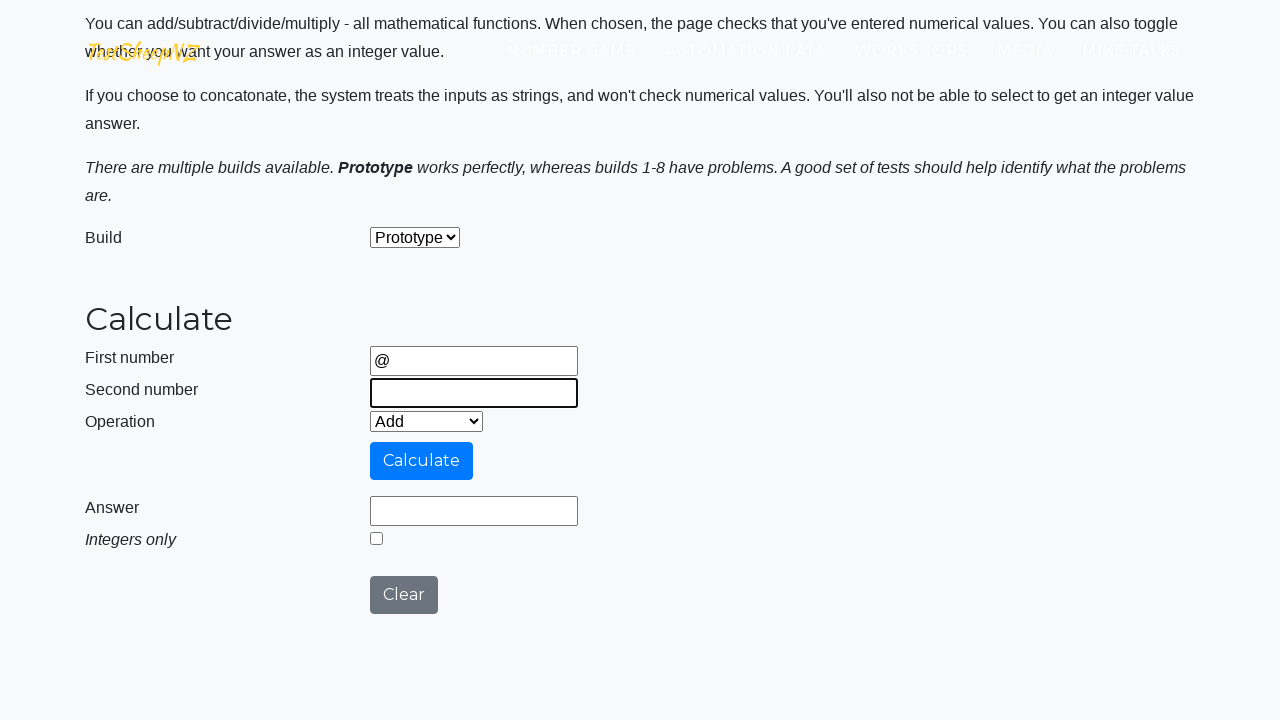

Entered valid number '4' in second number field on #number2Field
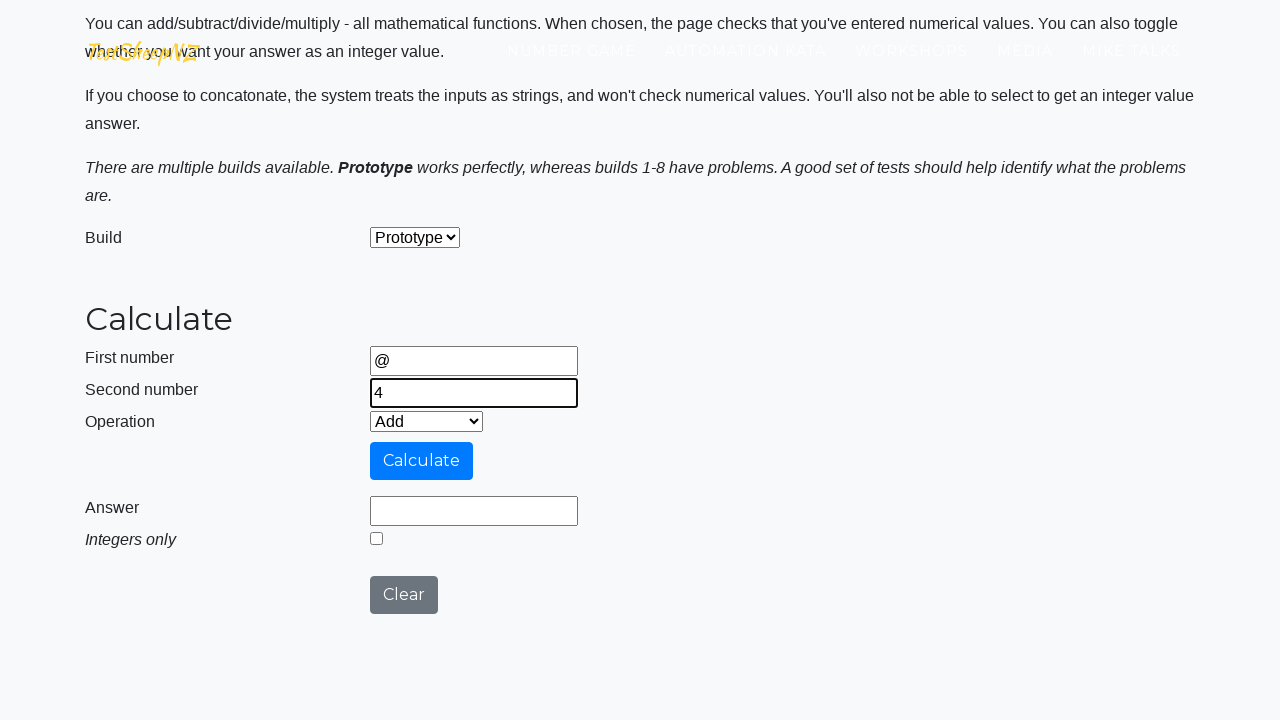

Selected subtract operation from dropdown on #selectOperationDropdown
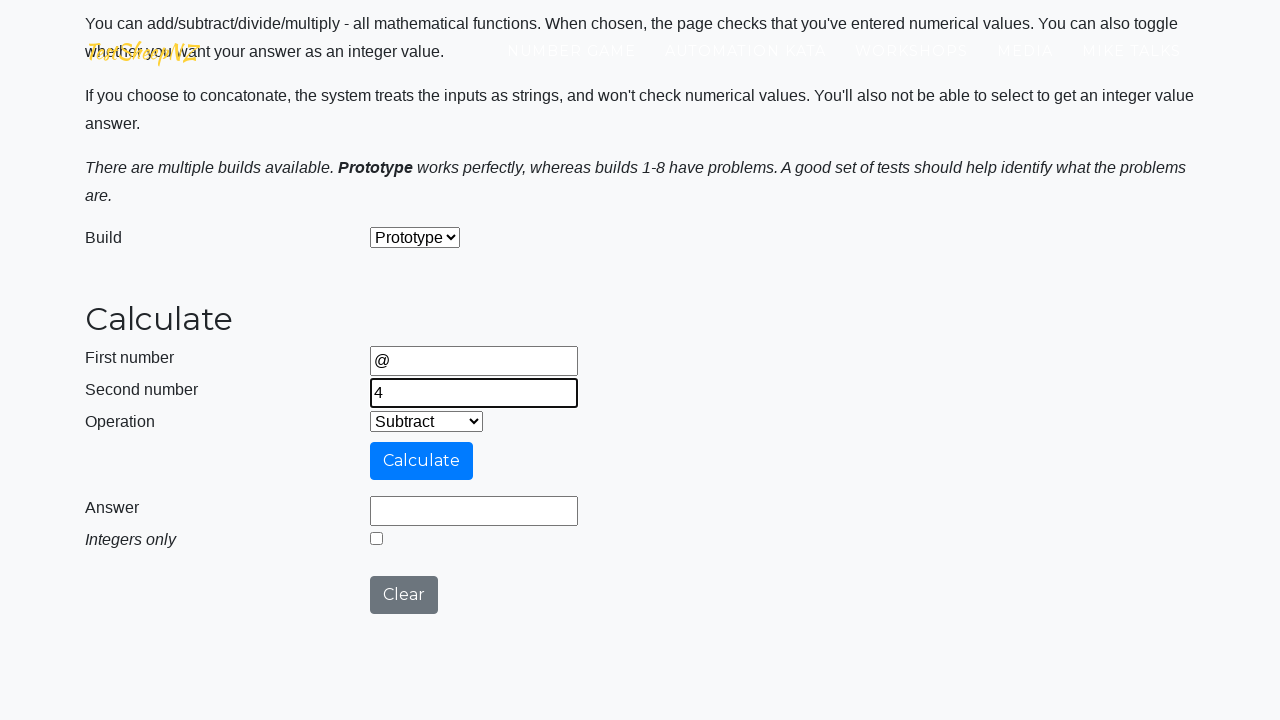

Clicked calculate button at (422, 461) on #calculateButton
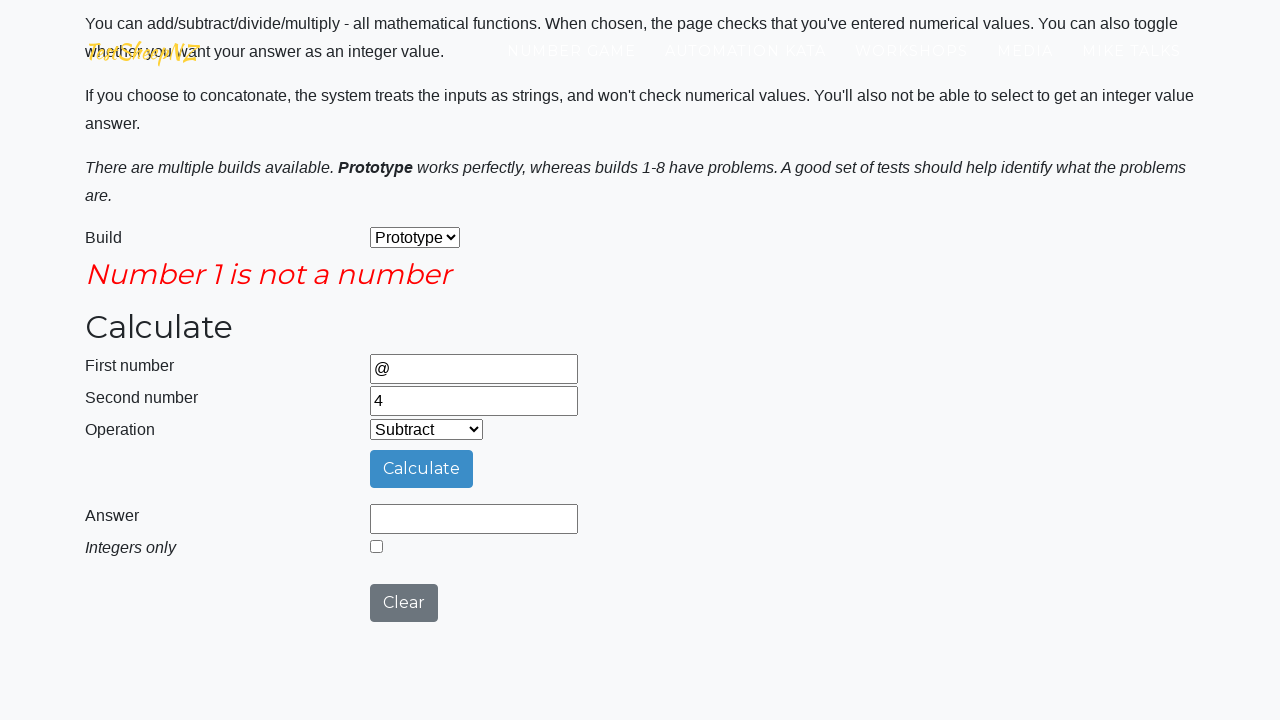

Error message field appeared, verifying invalid character error handling
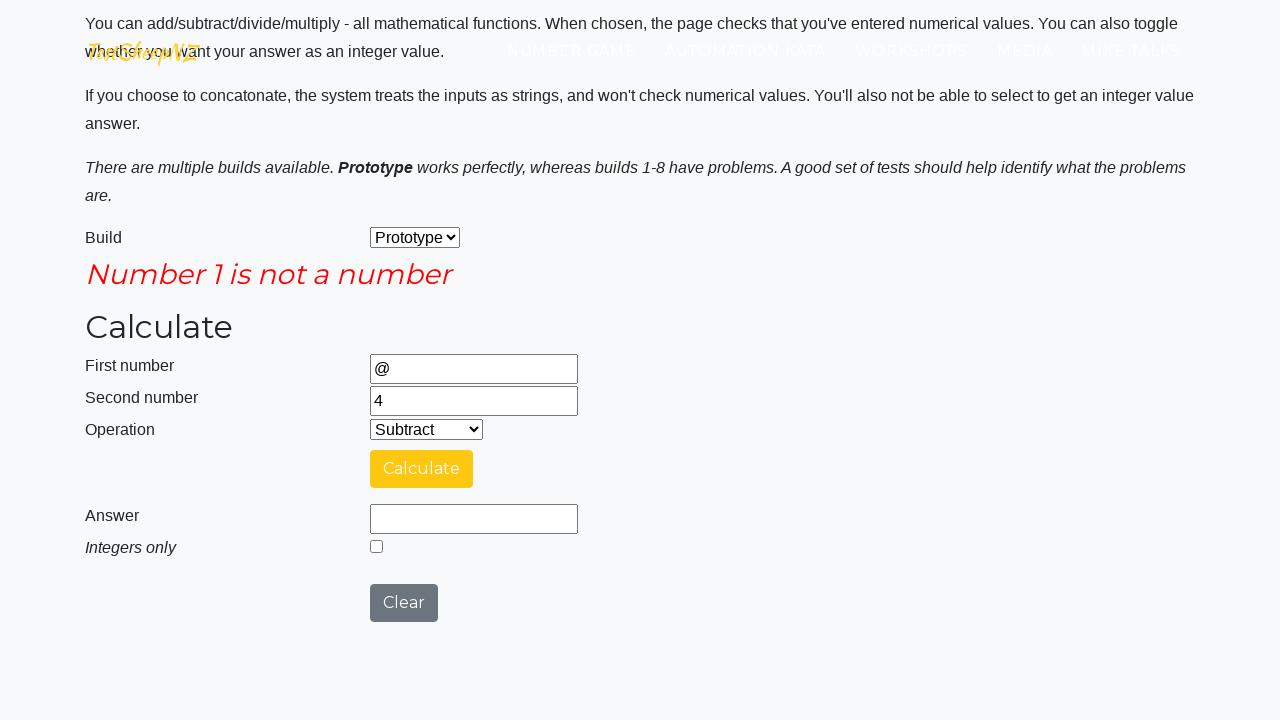

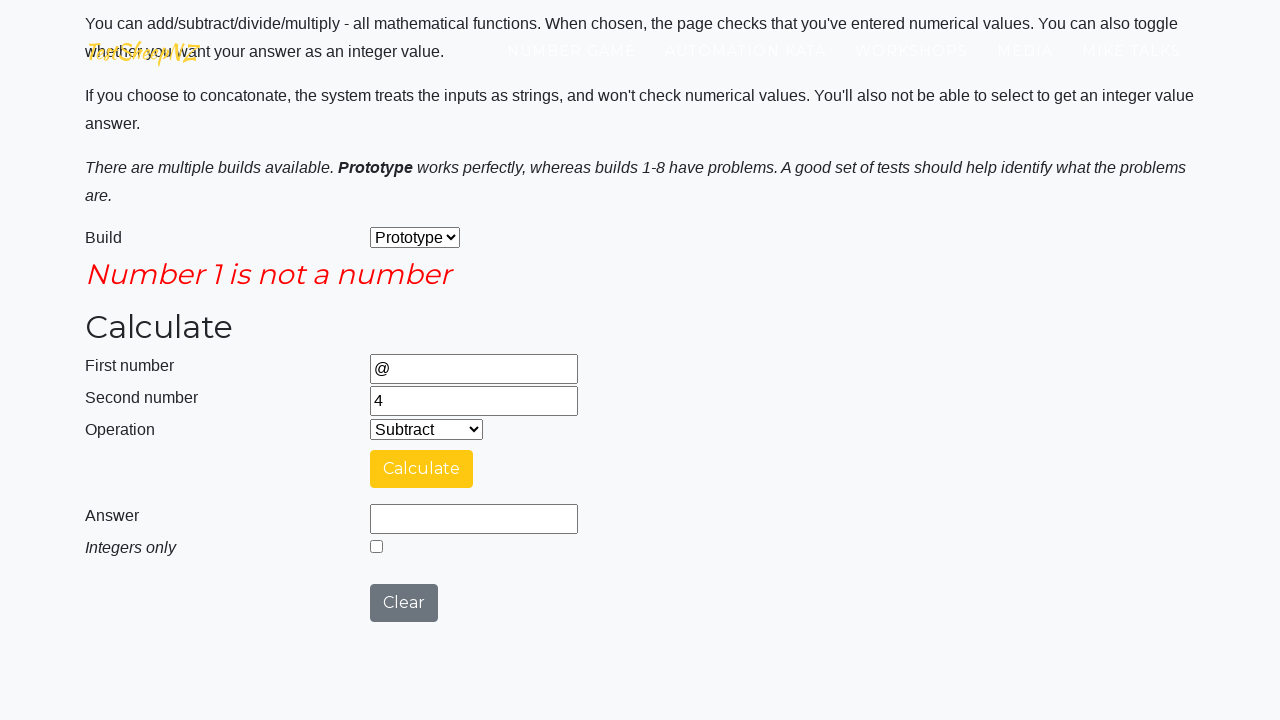